Tests the email input field on the Sauce Labs Guinea Pig test page by entering an email address and verifying the input value was correctly set.

Starting URL: https://saucelabs.com/test/guinea-pig

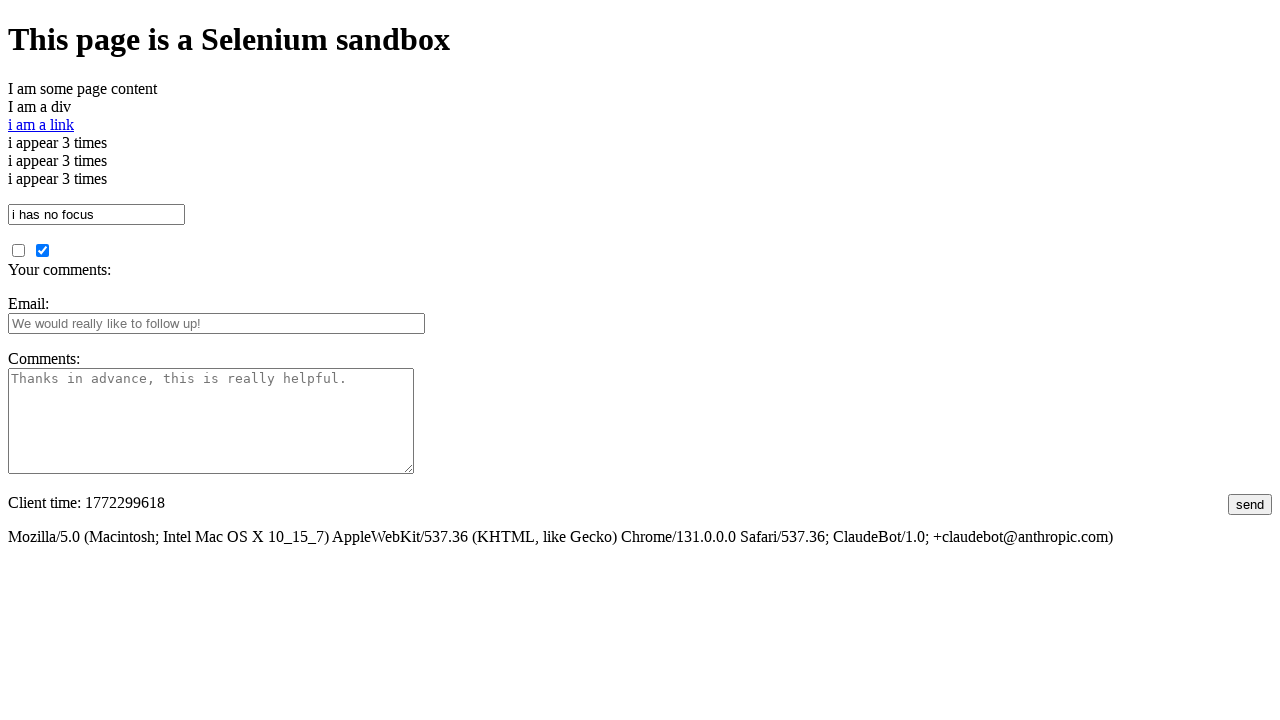

Filled email input field with 'abc@gmail.com' on input#fbemail
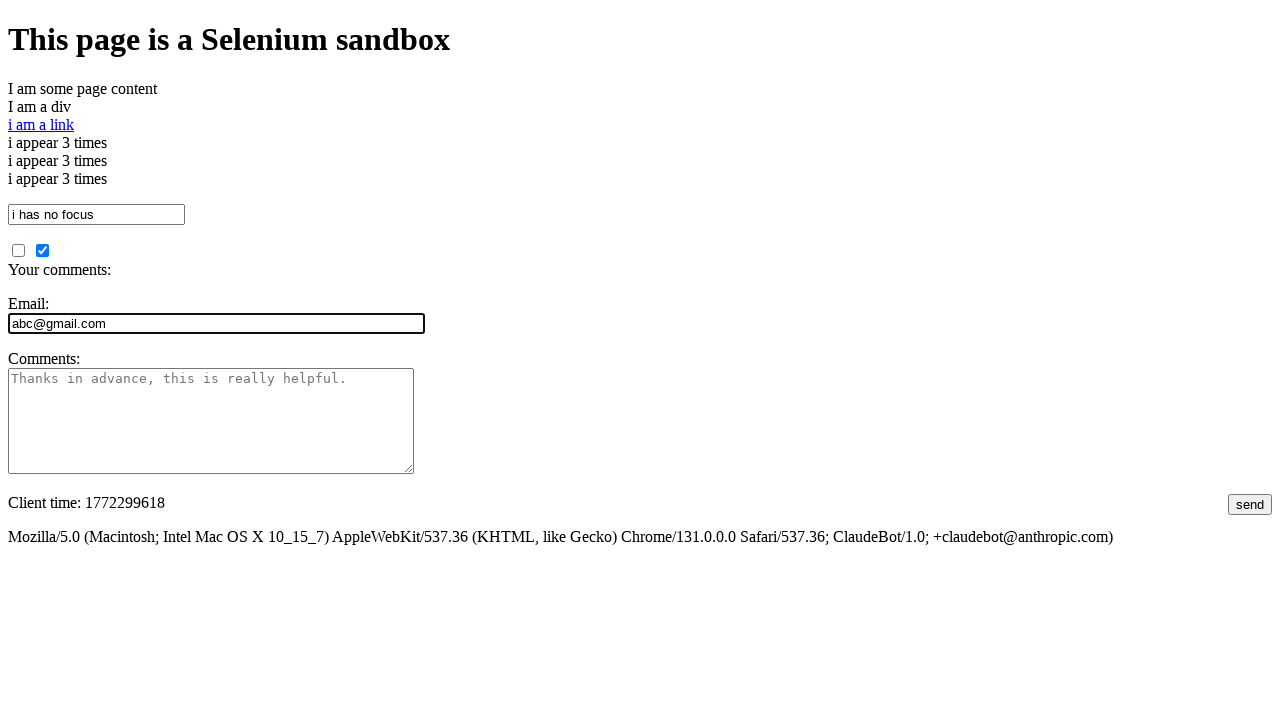

Retrieved email input field value
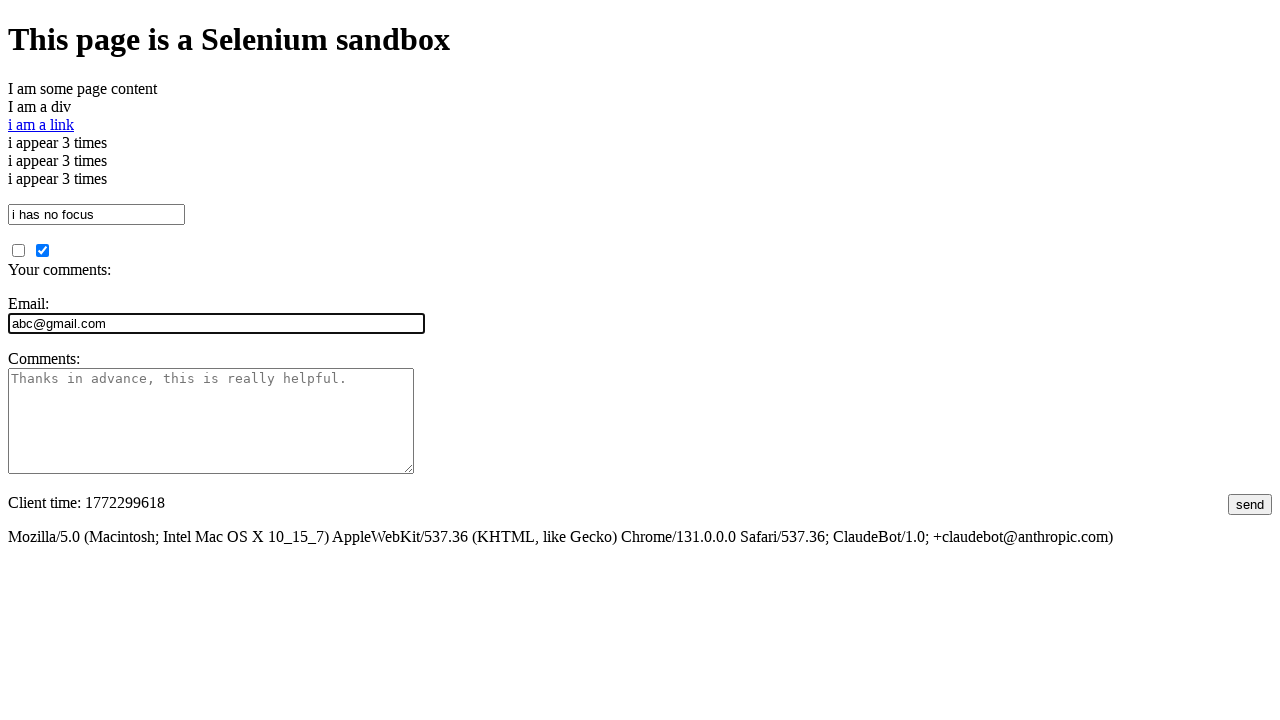

Verified email input value matches expected value 'abc@gmail.com'
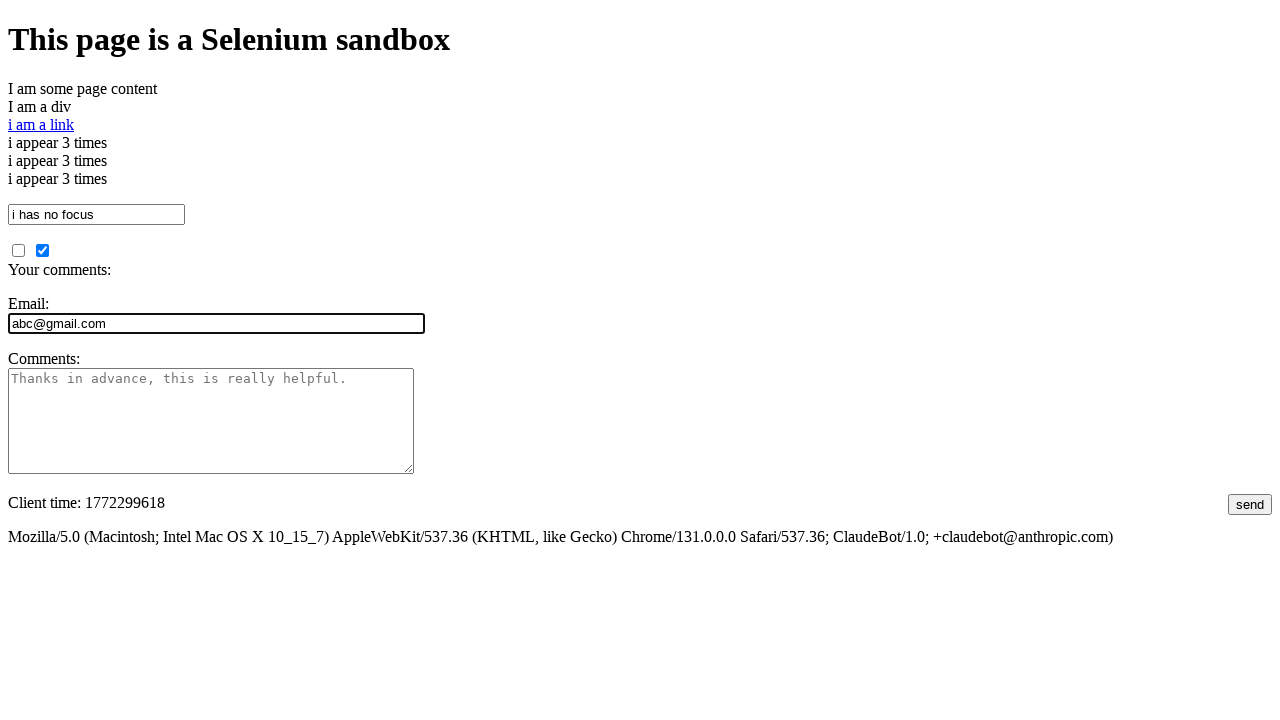

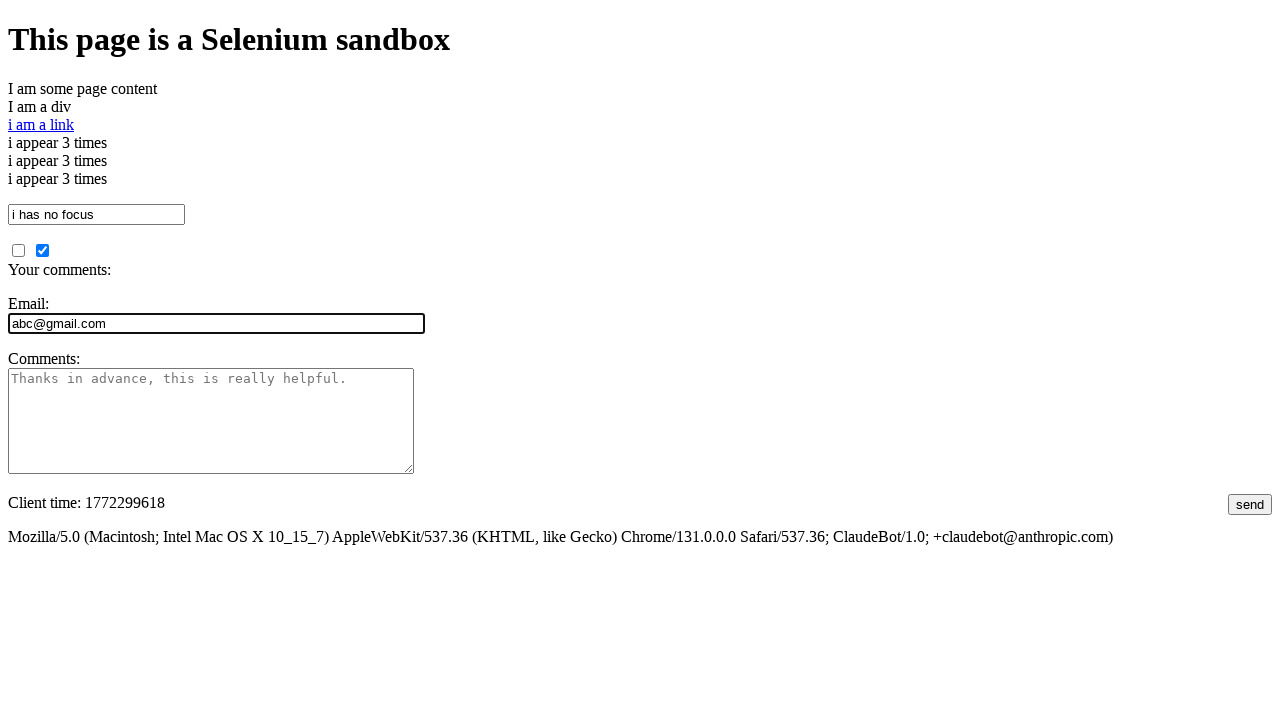